Automates the creation of a CD case cover by filling in album details (artist, title, track list), selecting case type and paper size options, and submitting the form to generate a PDF.

Starting URL: http://www.papercdcase.com/index.php

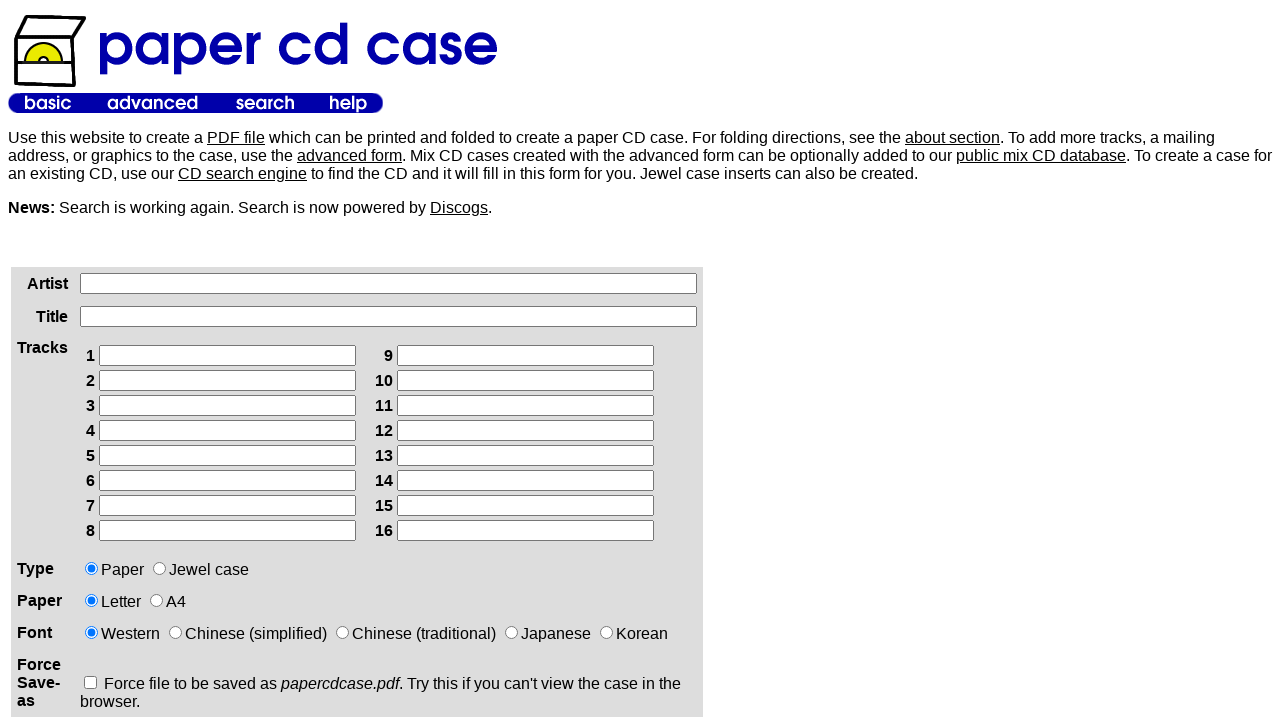

Filled artist name with 'The Beatles' on xpath=/html/body/table[2]/tbody/tr/td[1]/div/form/table/tbody/tr[1]/td[2]/input
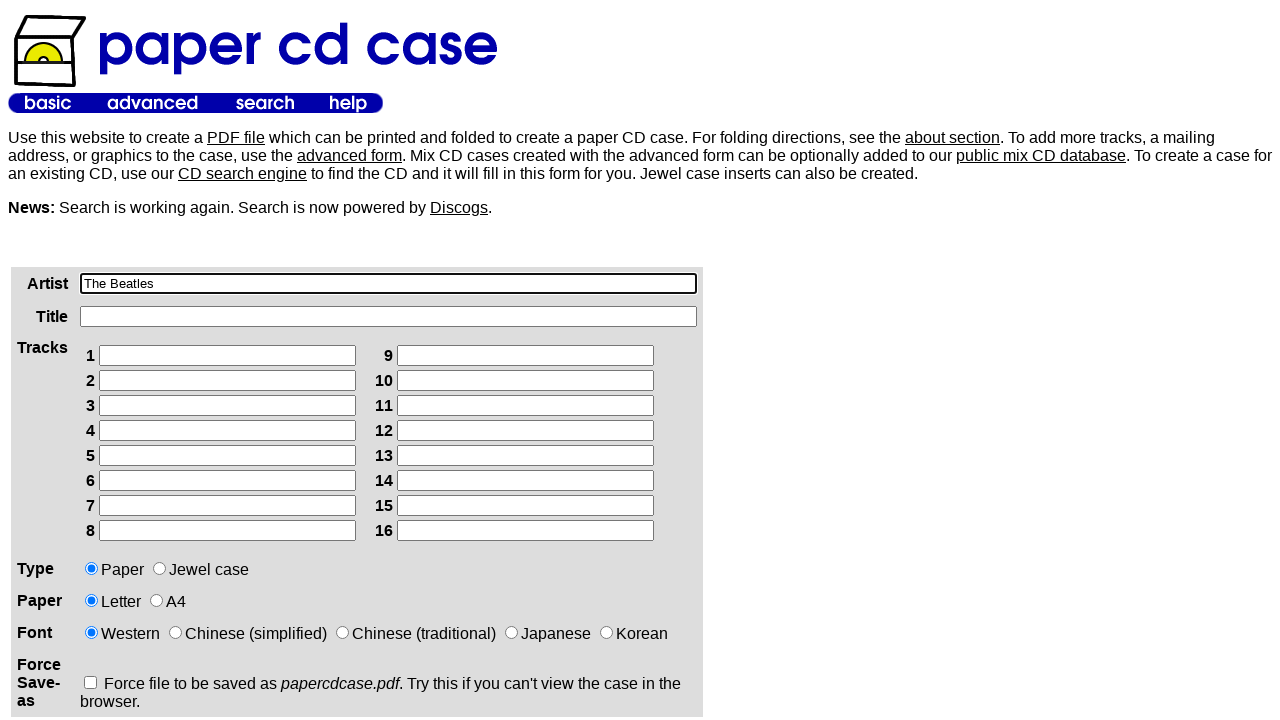

Filled album title with 'Abbey Road' on xpath=/html/body/table[2]/tbody/tr/td[1]/div/form/table/tbody/tr[2]/td[2]/input
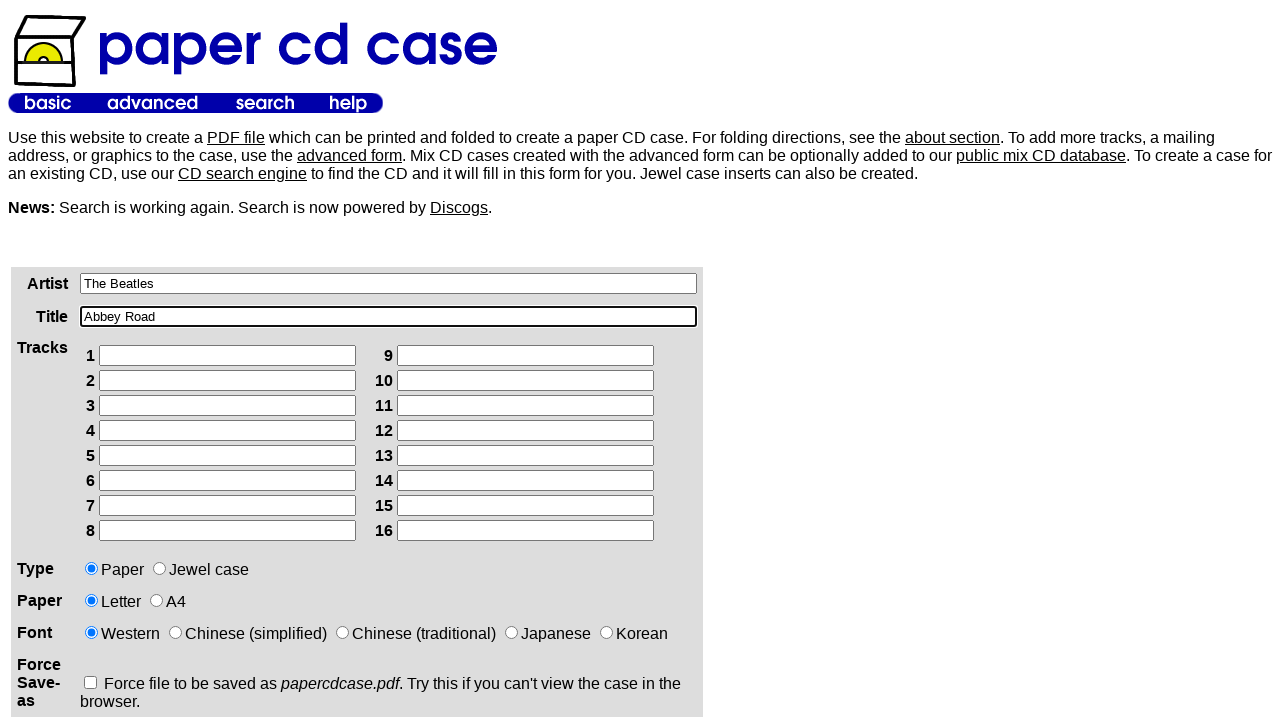

Filled track 1 with 'Come Together' on xpath=/html/body/table[2]/tbody/tr/td[1]/div/form/table/tbody/tr[3]/td[2]/table/
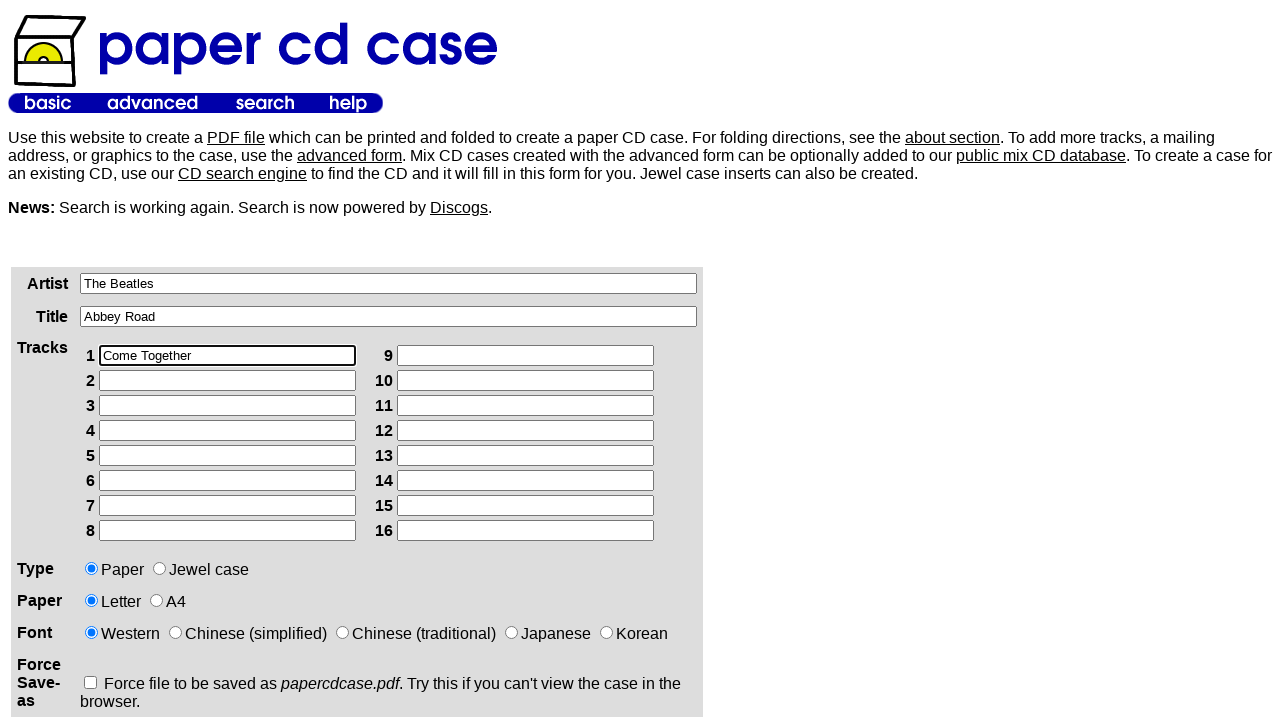

Filled track 2 with 'Something' on xpath=/html/body/table[2]/tbody/tr/td[1]/div/form/table/tbody/tr[3]/td[2]/table/
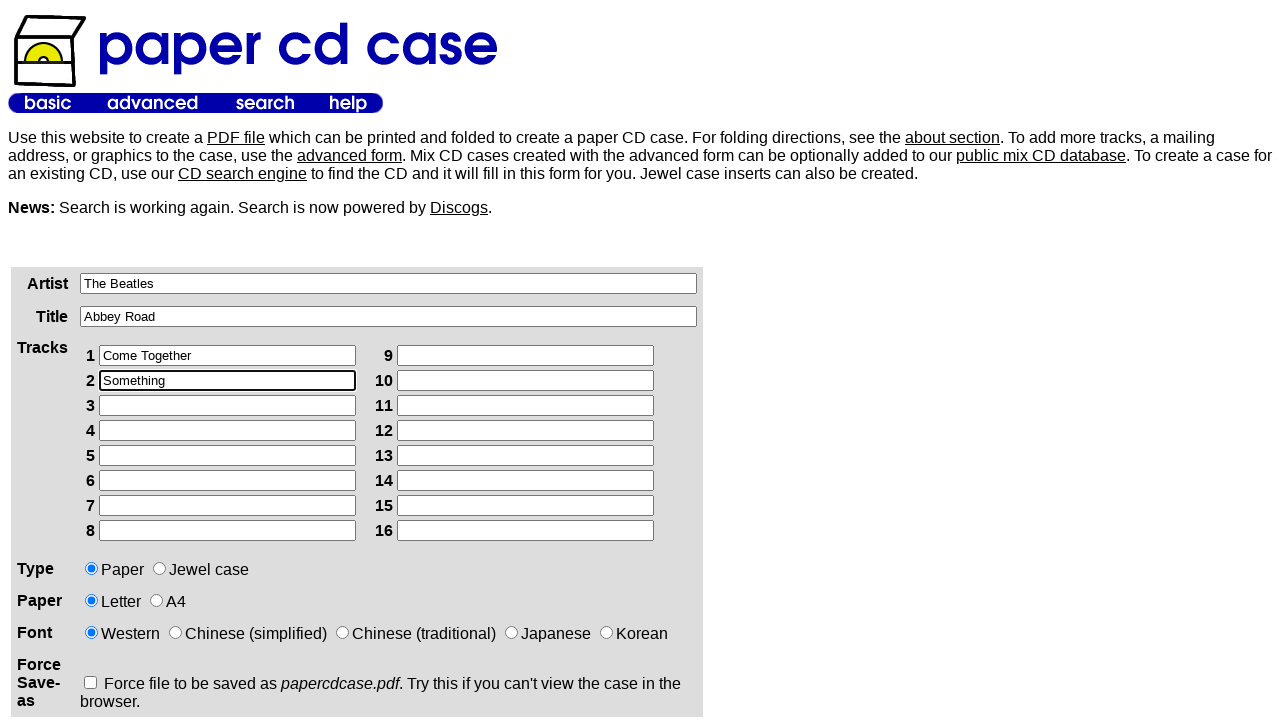

Filled track 3 with 'Maxwell's Silver Hammer' on xpath=/html/body/table[2]/tbody/tr/td[1]/div/form/table/tbody/tr[3]/td[2]/table/
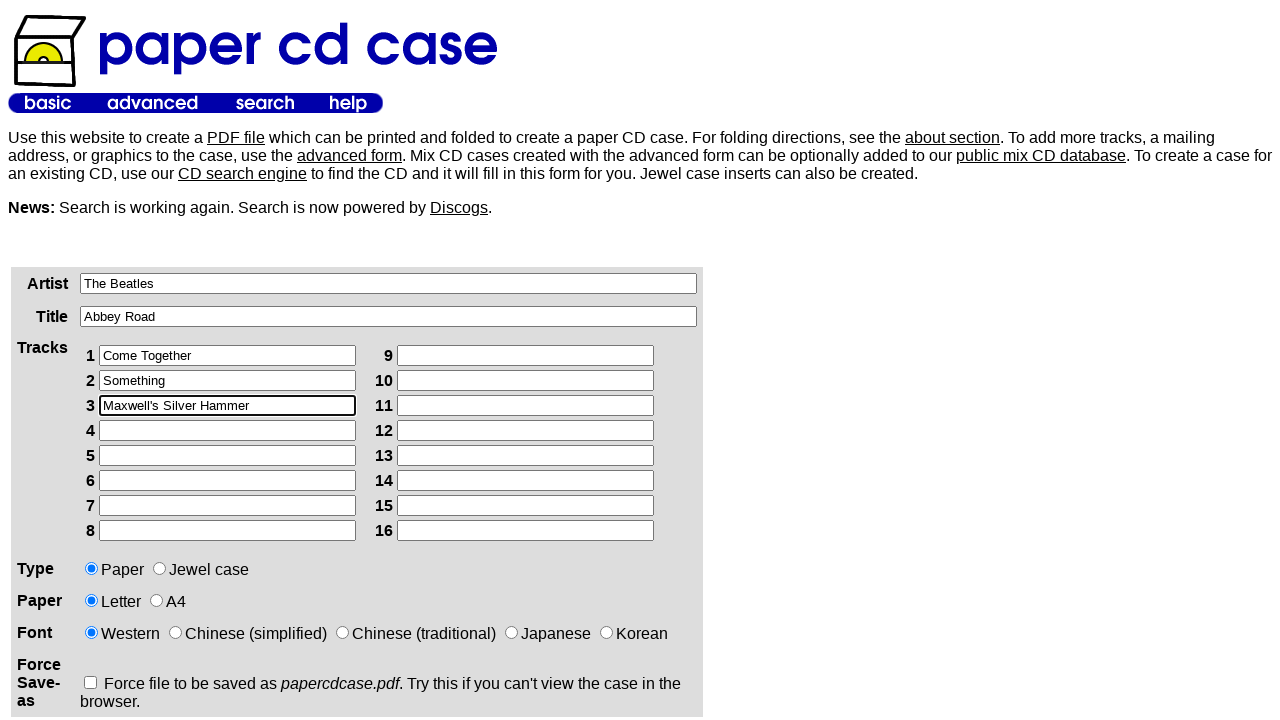

Filled track 4 with 'Oh! Darling' on xpath=/html/body/table[2]/tbody/tr/td[1]/div/form/table/tbody/tr[3]/td[2]/table/
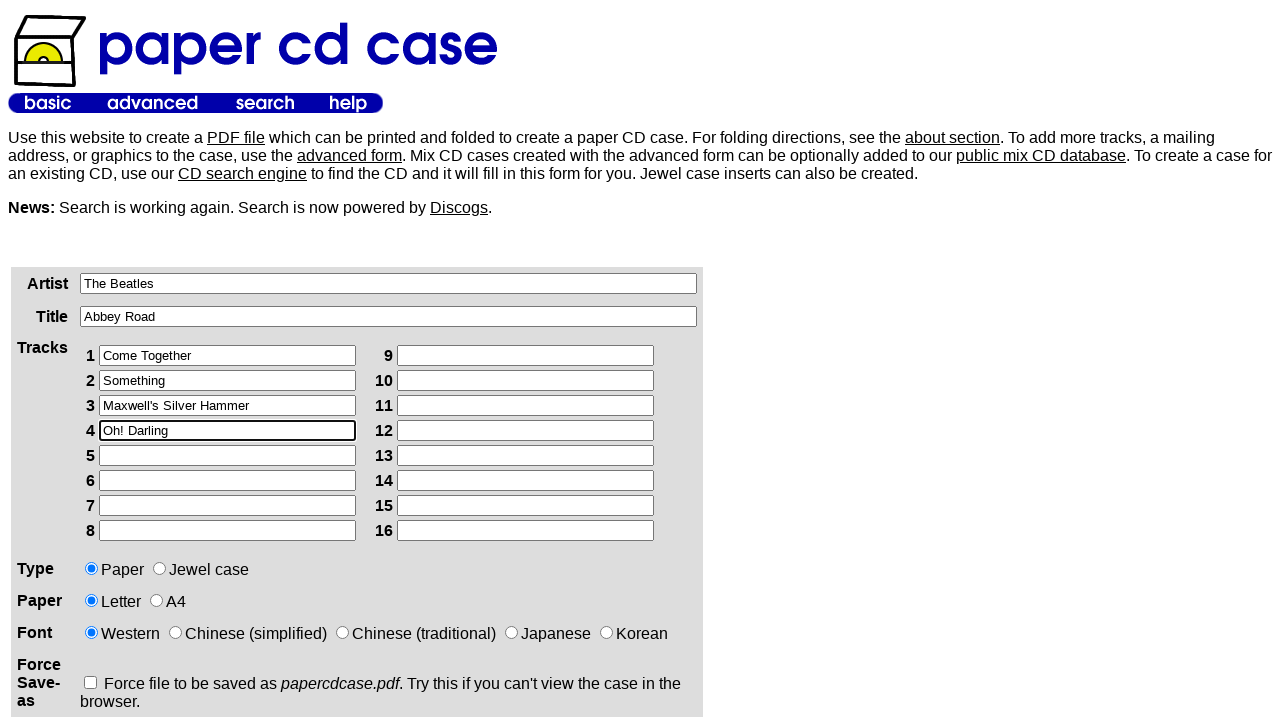

Filled track 5 with 'Octopus's Garden' on xpath=/html/body/table[2]/tbody/tr/td[1]/div/form/table/tbody/tr[3]/td[2]/table/
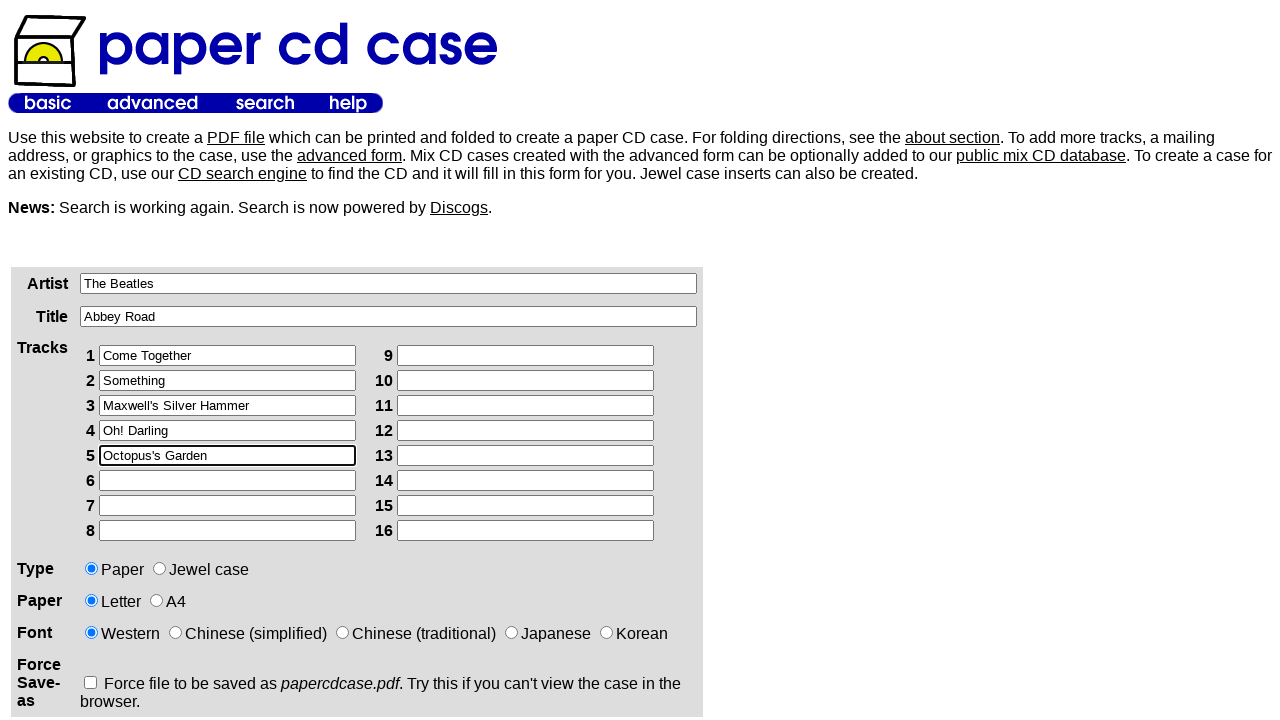

Filled track 6 with 'I Want You (She's So Heavy)' on xpath=/html/body/table[2]/tbody/tr/td[1]/div/form/table/tbody/tr[3]/td[2]/table/
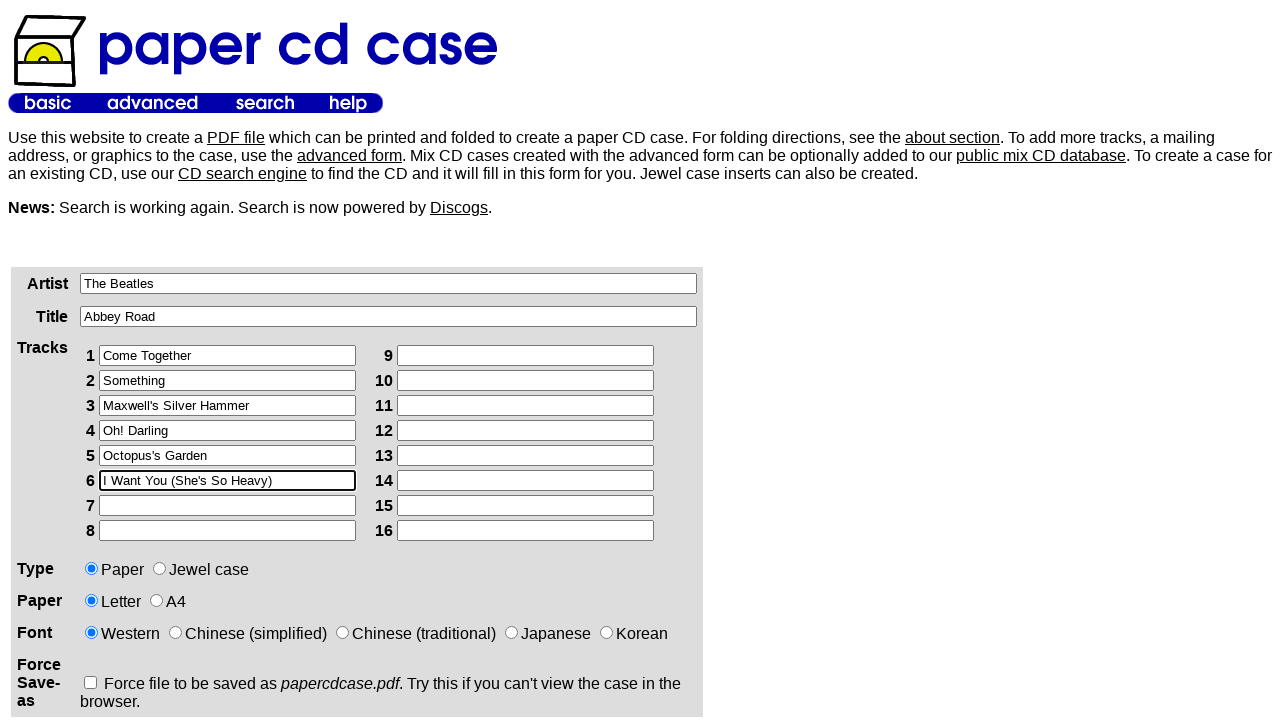

Filled track 7 with 'Here Comes the Sun' on xpath=/html/body/table[2]/tbody/tr/td[1]/div/form/table/tbody/tr[3]/td[2]/table/
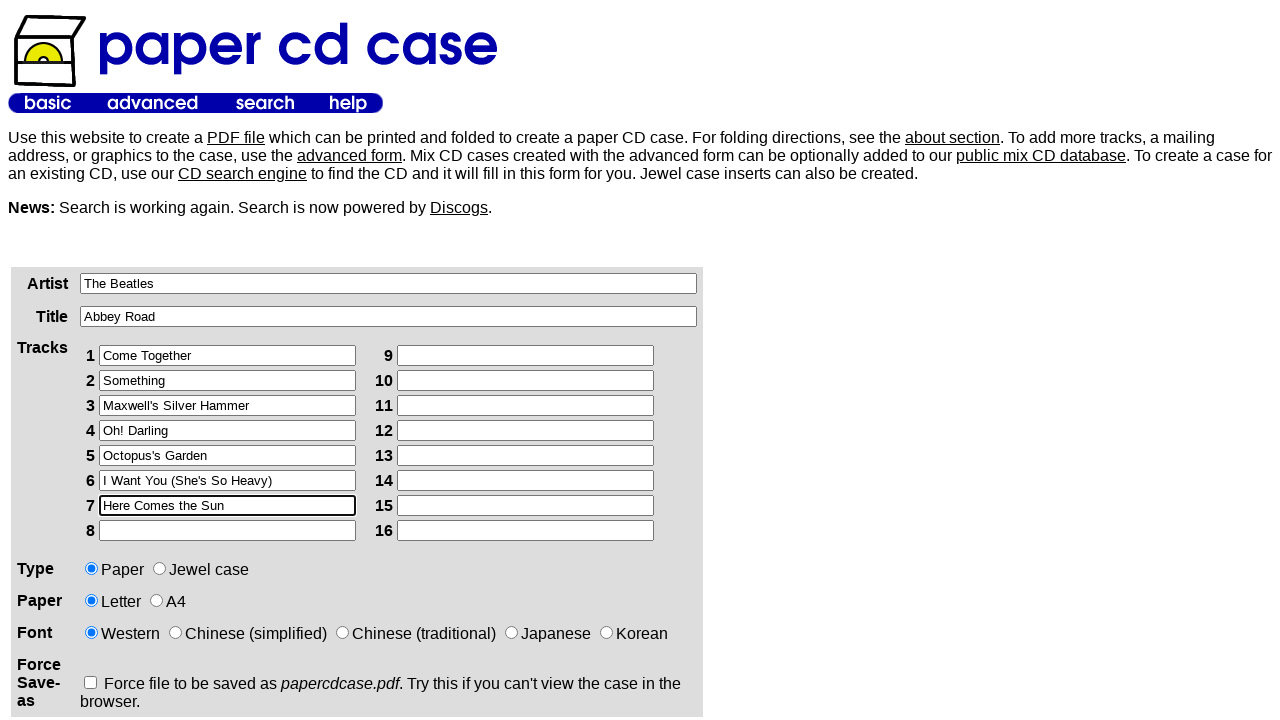

Filled track 8 with 'Because' on xpath=/html/body/table[2]/tbody/tr/td[1]/div/form/table/tbody/tr[3]/td[2]/table/
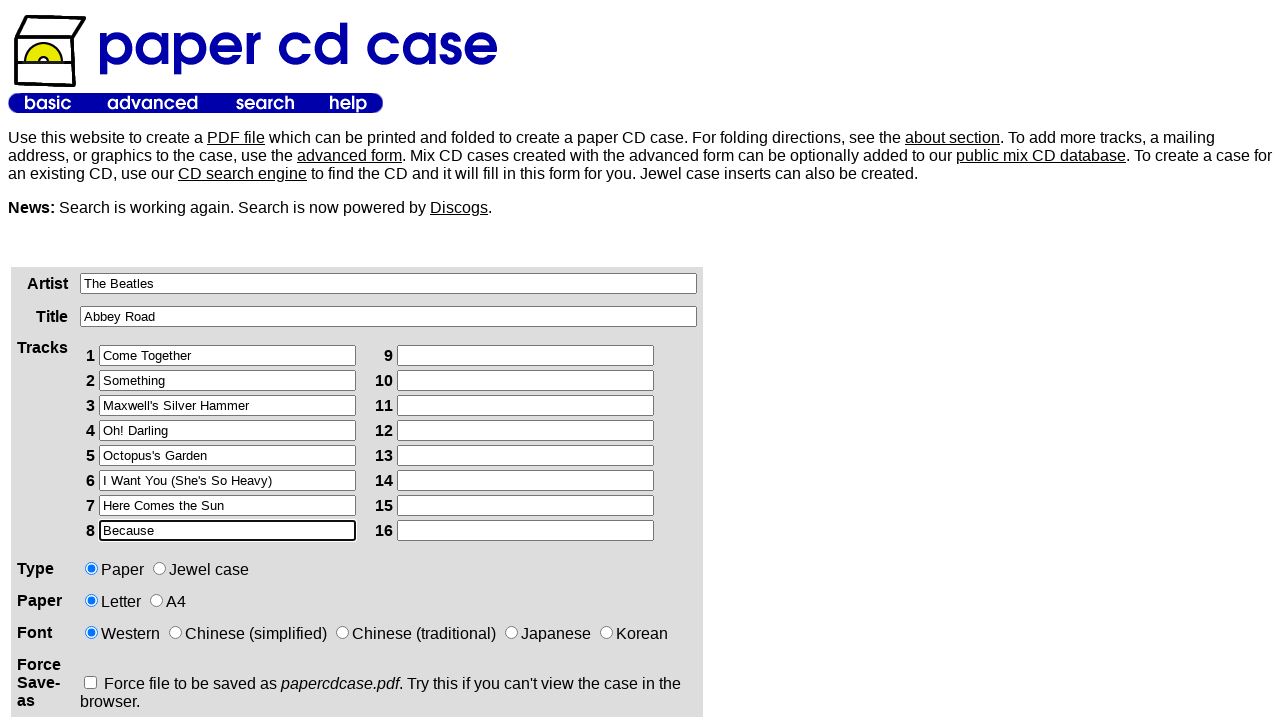

Selected Jewel Case option at (160, 568) on xpath=/html/body/table[2]/tbody/tr/td[1]/div/form/table/tbody/tr[4]/td[2]/input[
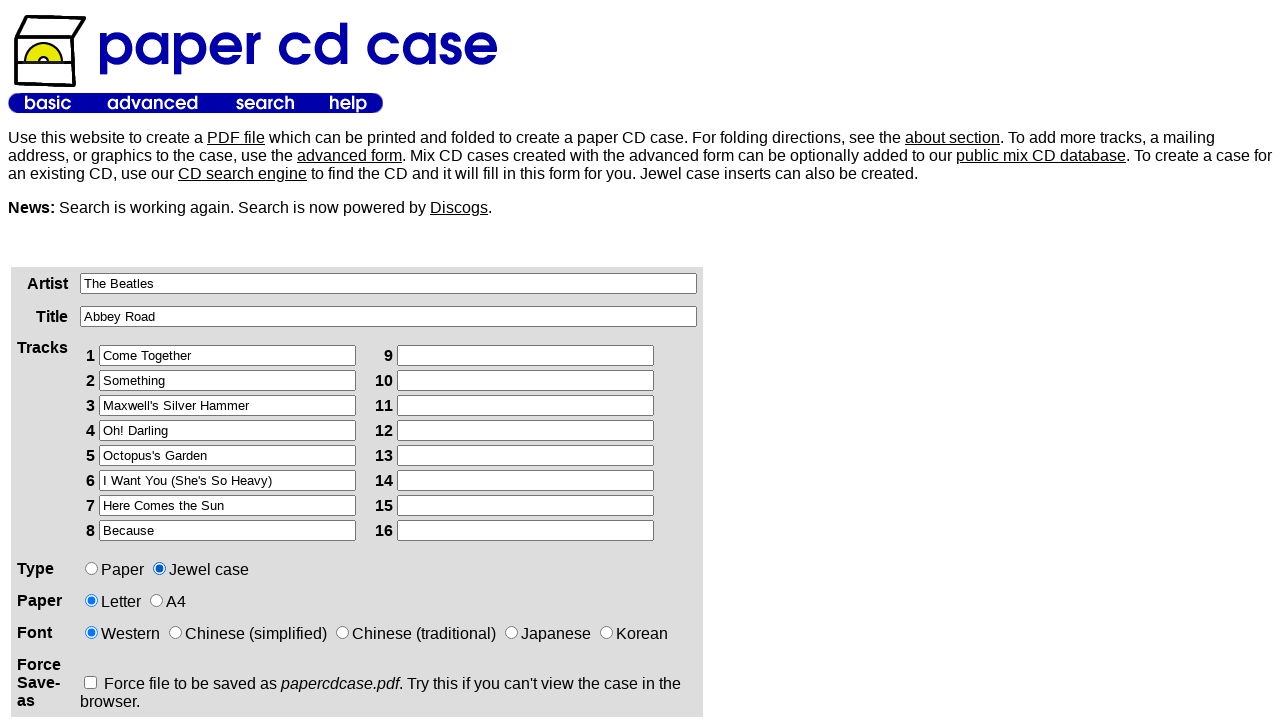

Selected A4 paper type option at (156, 600) on xpath=/html/body/table[2]/tbody/tr/td[1]/div/form/table/tbody/tr[5]/td[2]/input[
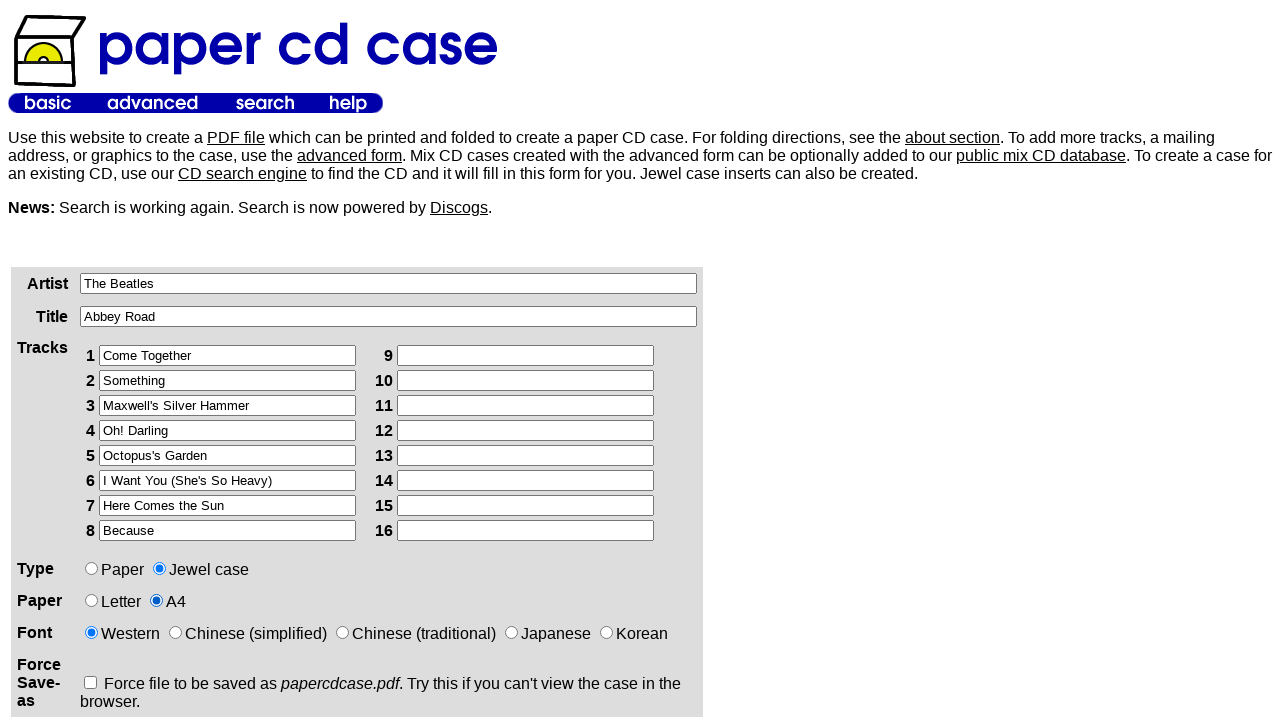

Clicked Create Case button to submit the form at (125, 360) on xpath=/html/body/table[2]/tbody/tr/td[1]/div/form/p/input
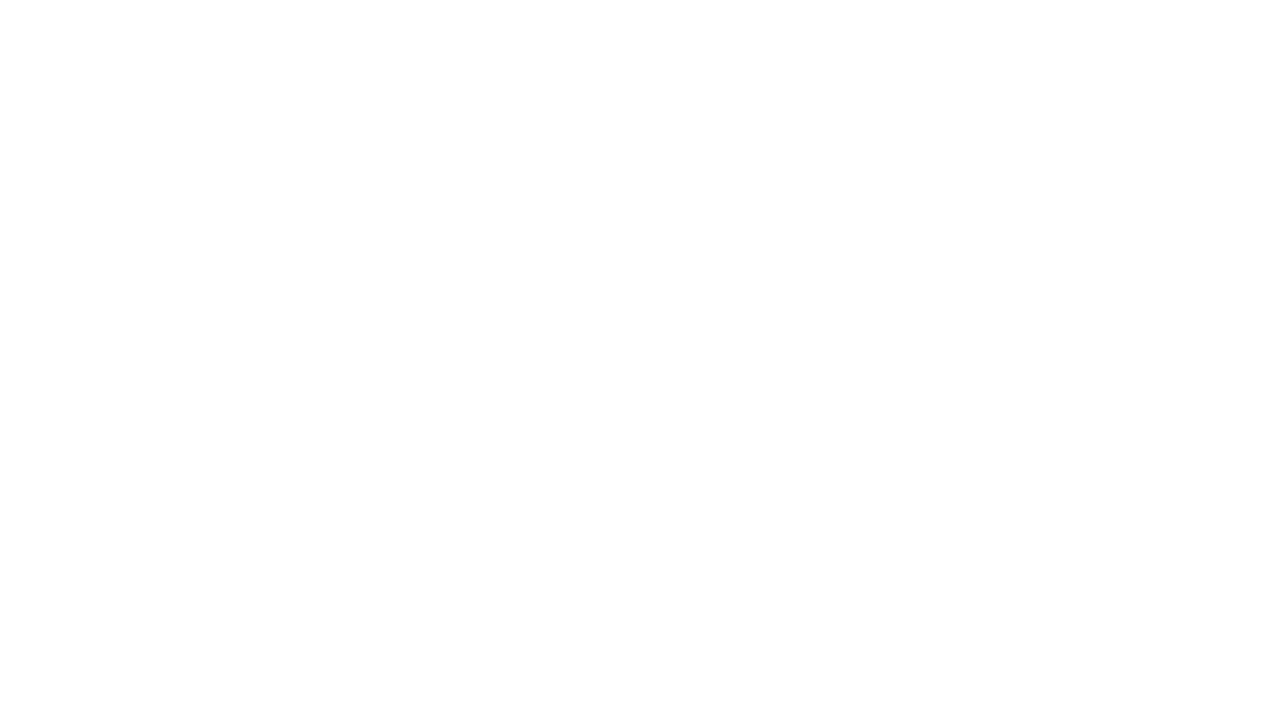

Waited for PDF generation to complete
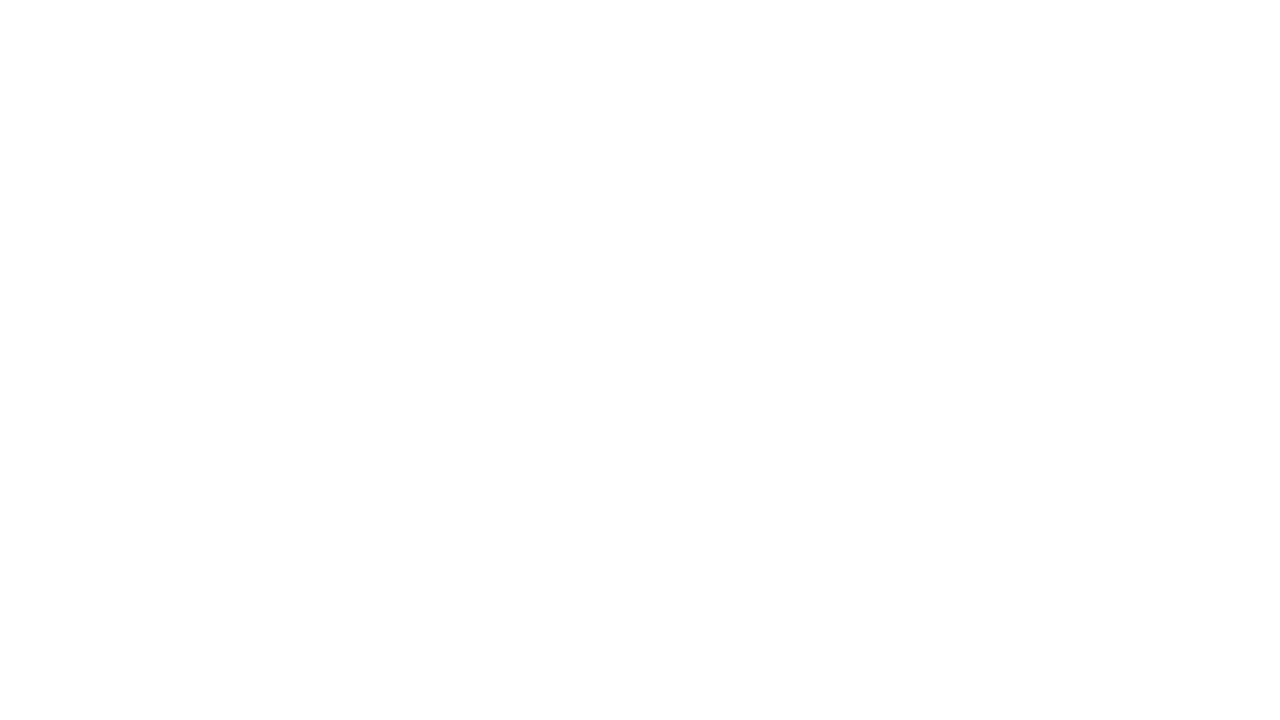

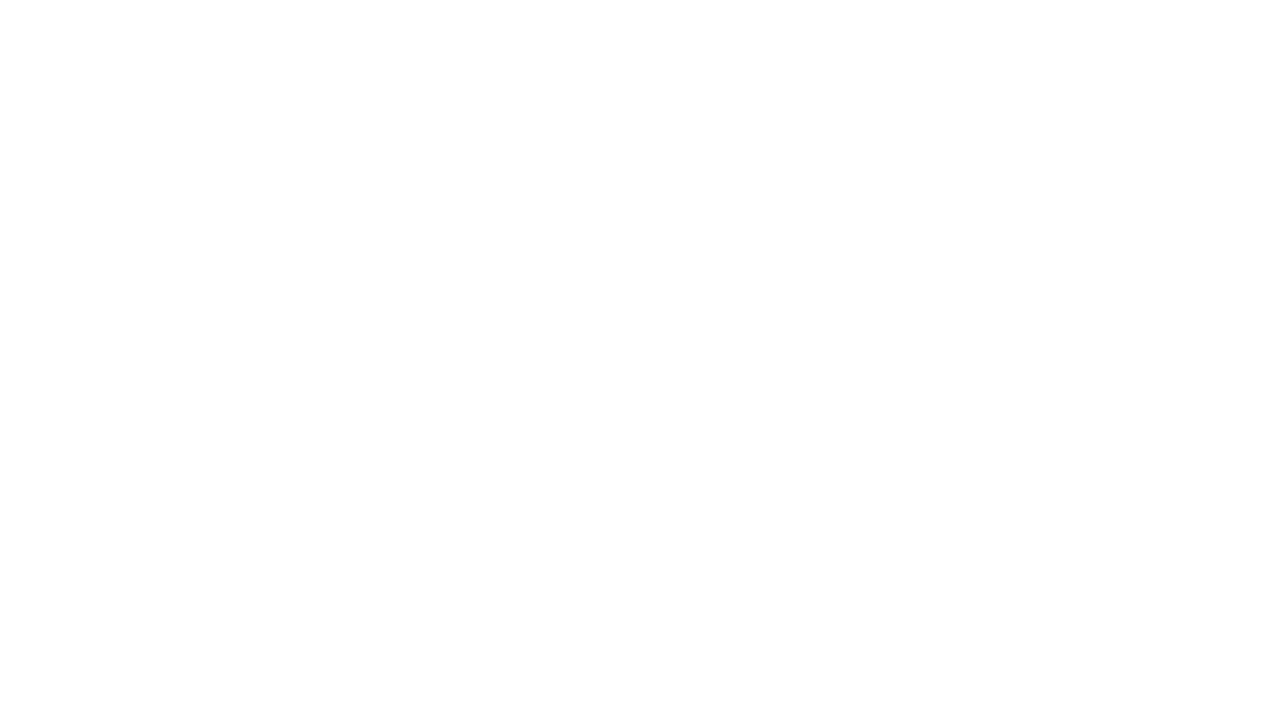